Tests state dropdown selection by selecting Alabama (AL) from the state dropdown

Starting URL: https://practice.cydeo.com/dropdown

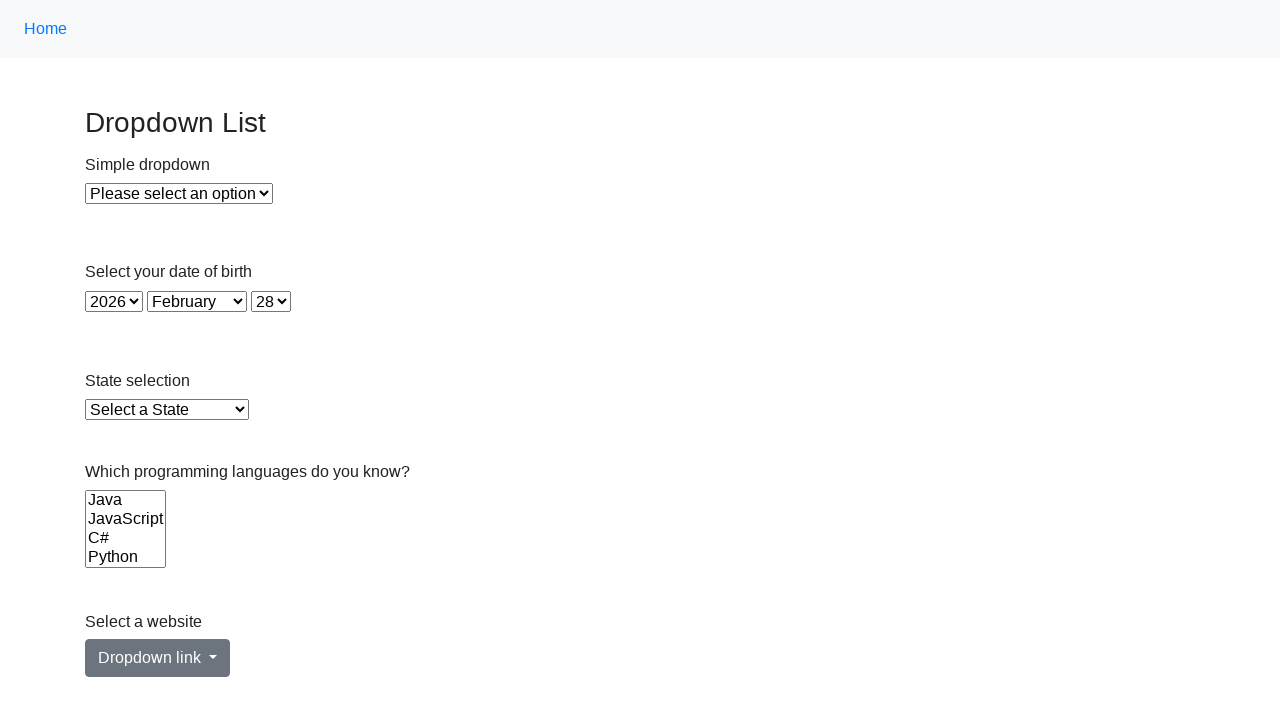

State dropdown element located and waited for visibility
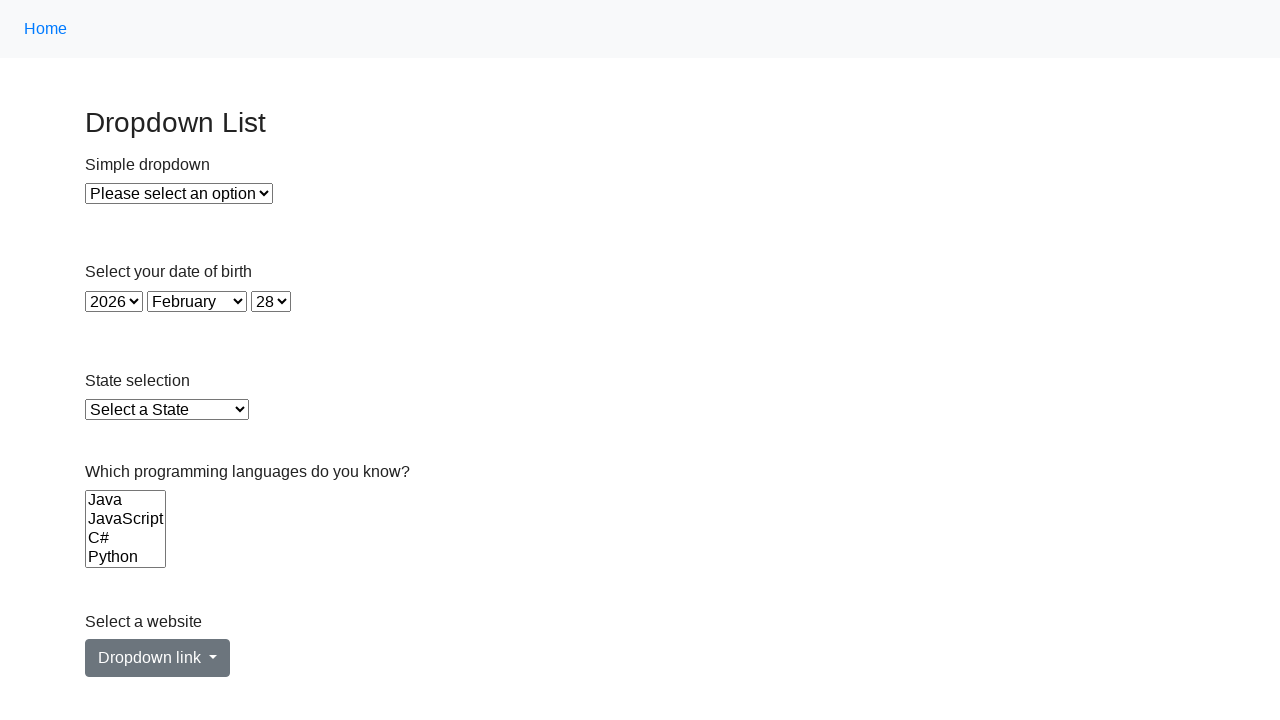

Selected Alabama (AL) from state dropdown on #state
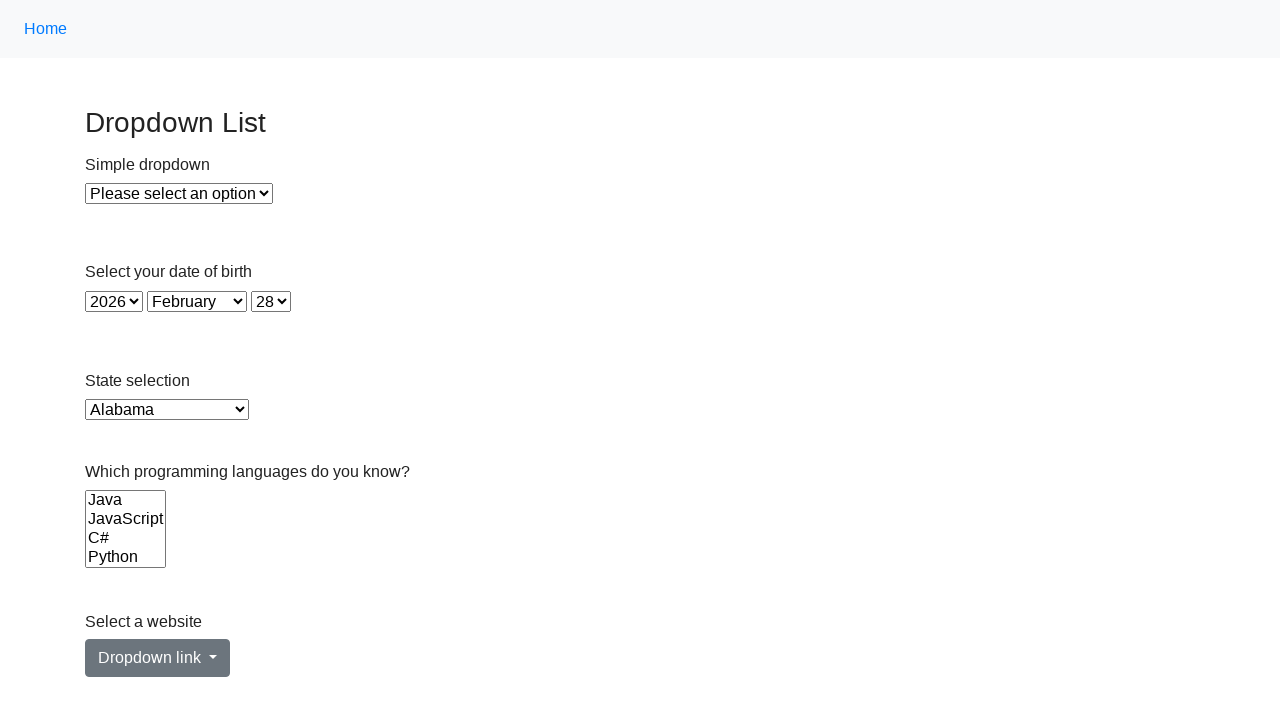

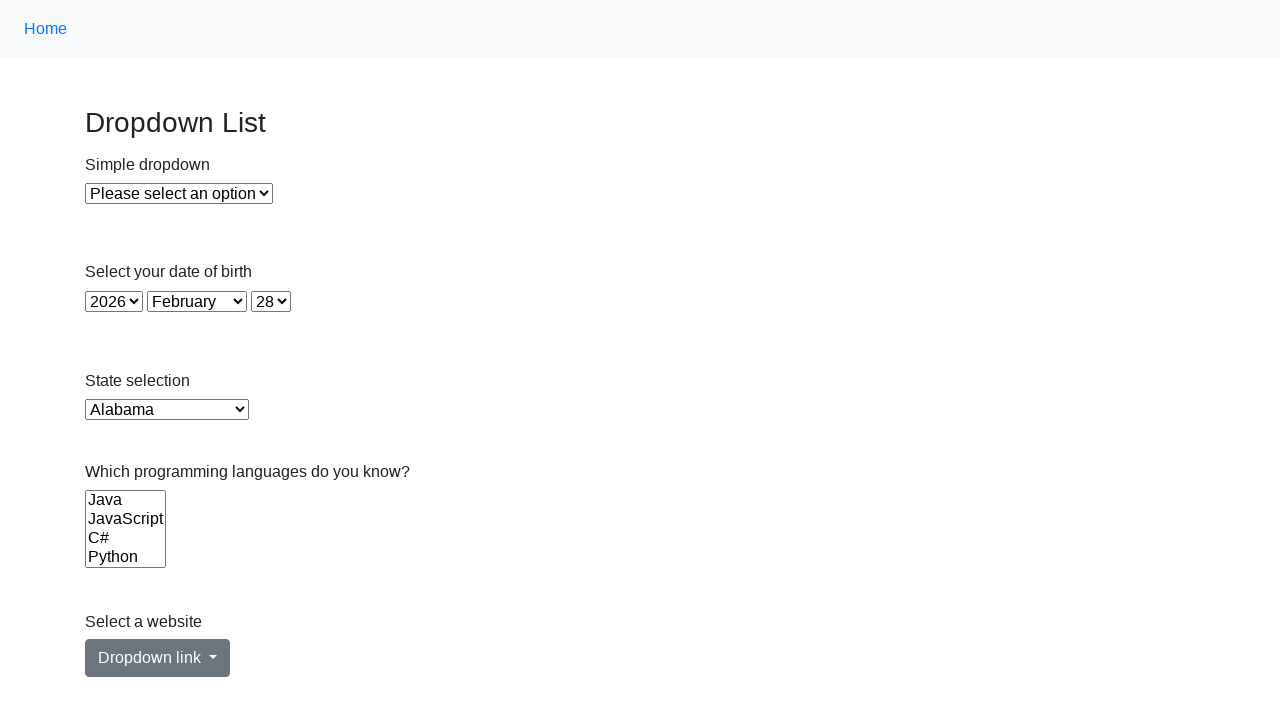